Tests the add and save functionality of a table by adding 5 new rows with employee information

Starting URL: https://www.tutorialrepublic.com/snippets/bootstrap/table-with-add-and-delete-row-feature.php

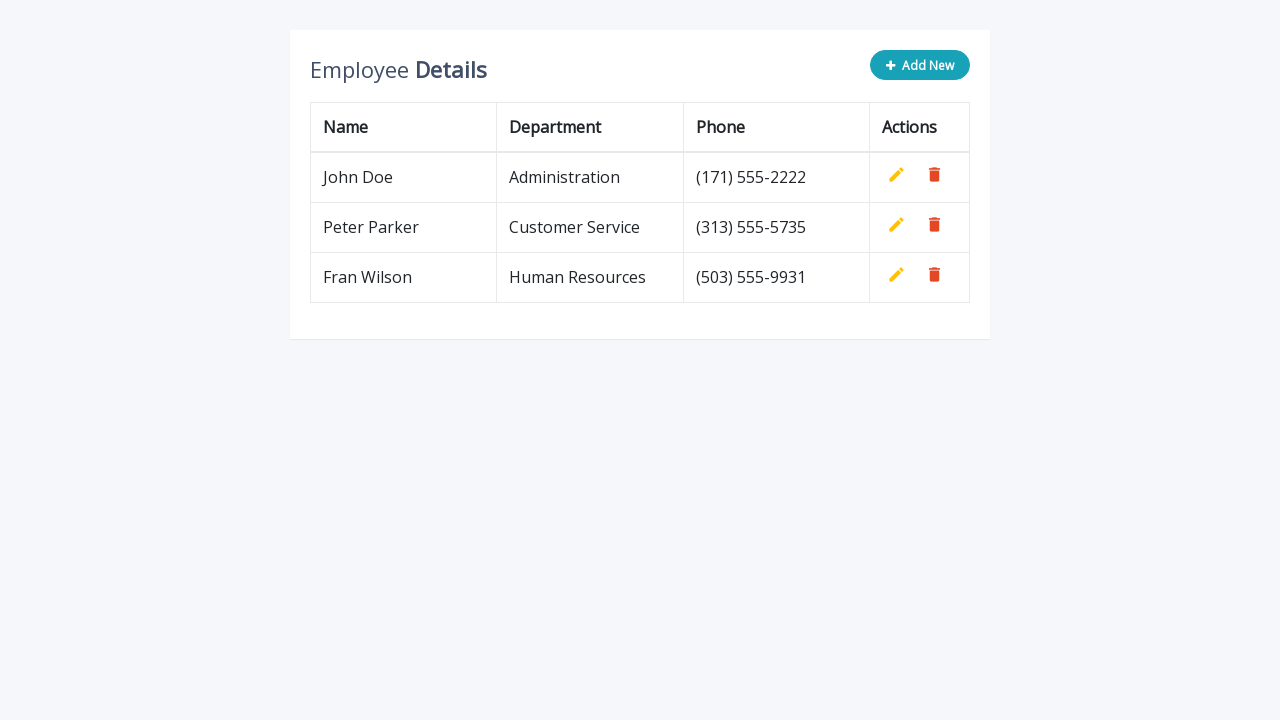

Navigated to table with add and delete row feature
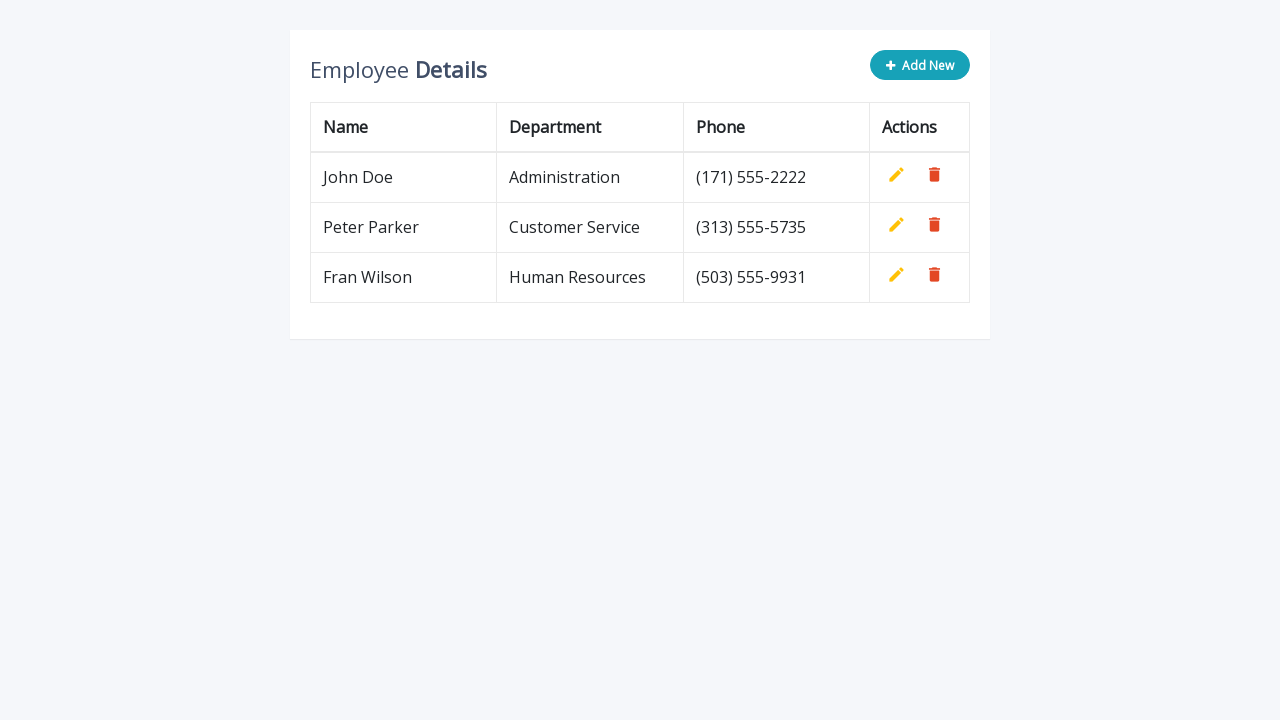

Clicked 'Add New' button for row 1 at (920, 65) on .btn.btn-info.add-new
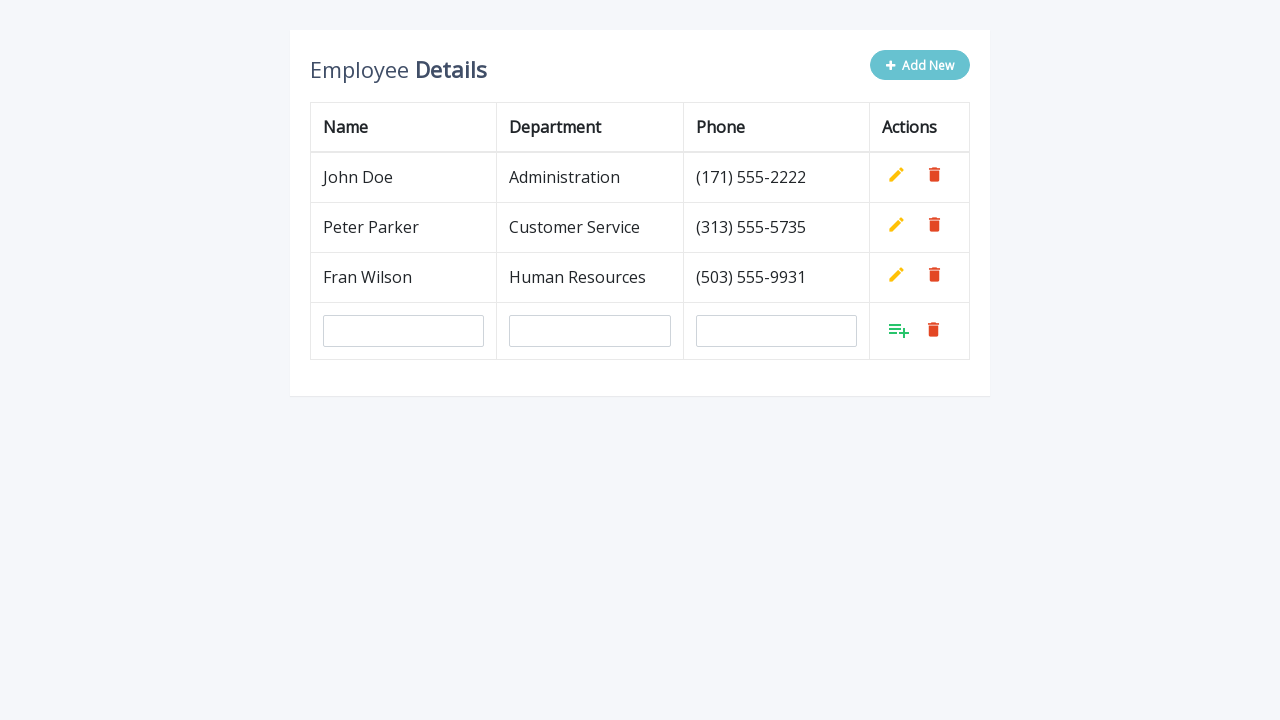

Filled name field with 'Employee1' on input[name='name']
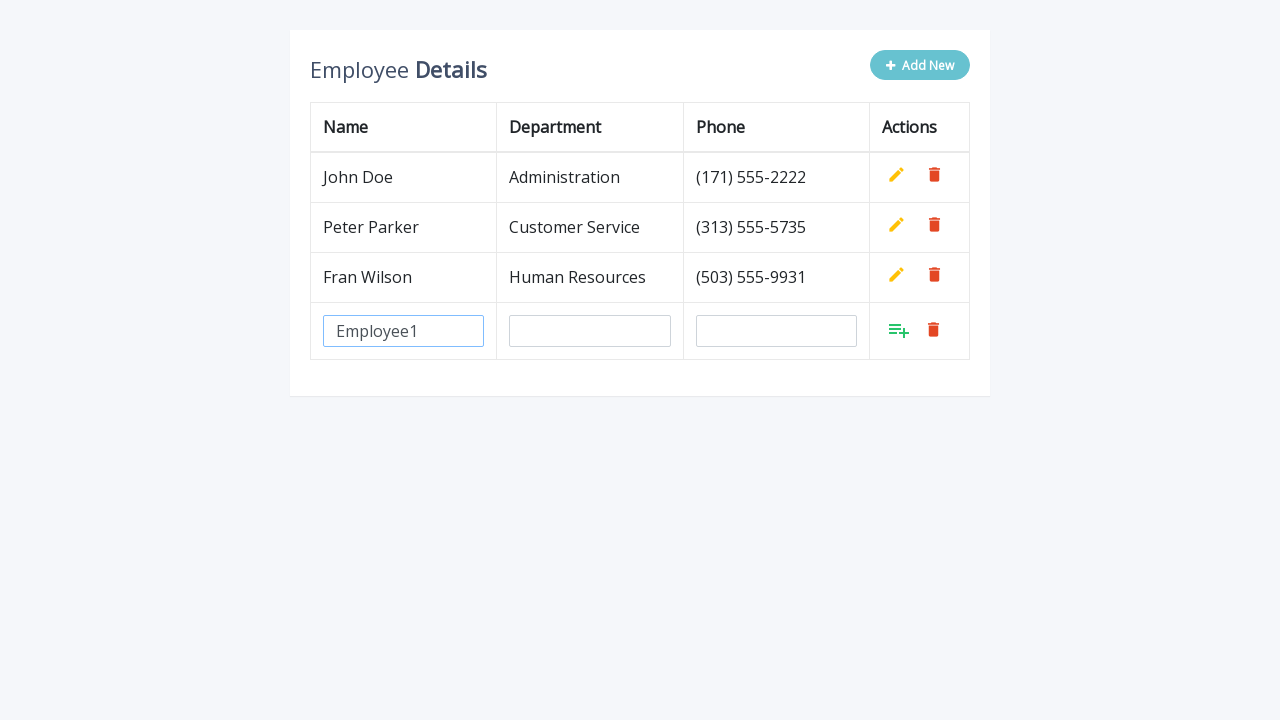

Filled department field with 'Engineering' on input[name='department']
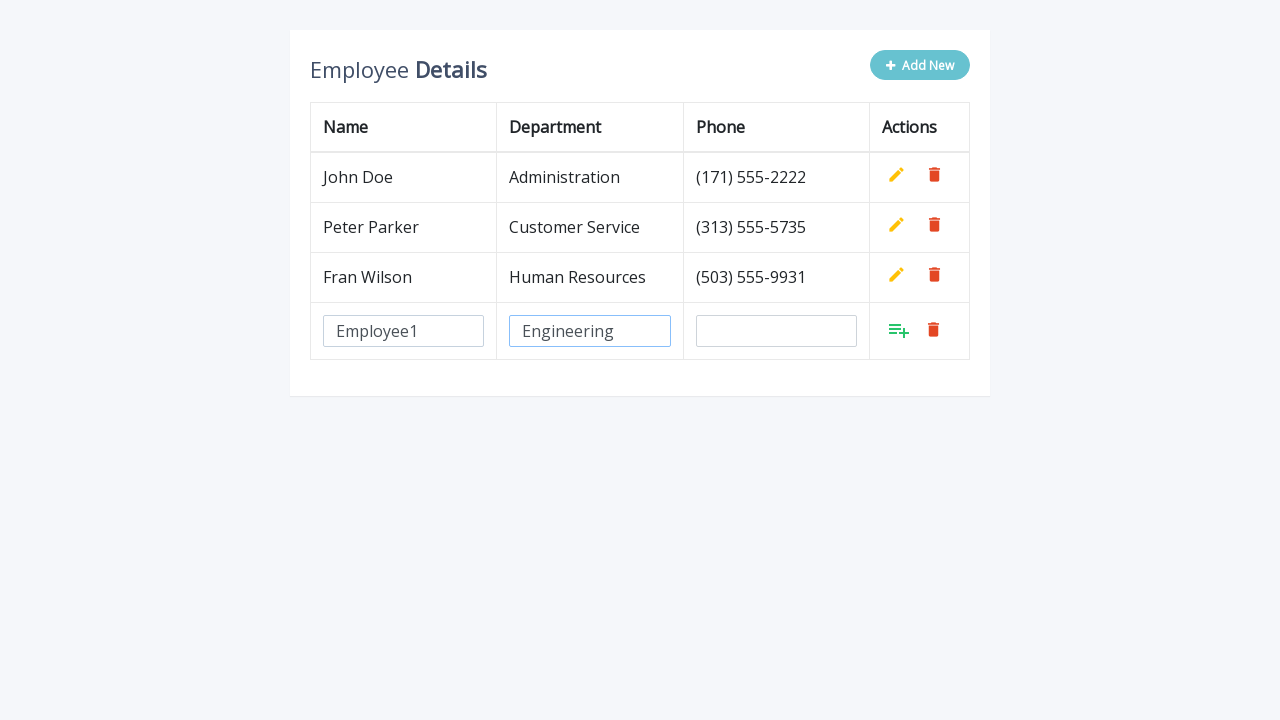

Filled phone field with '555-0101' on input[name='phone']
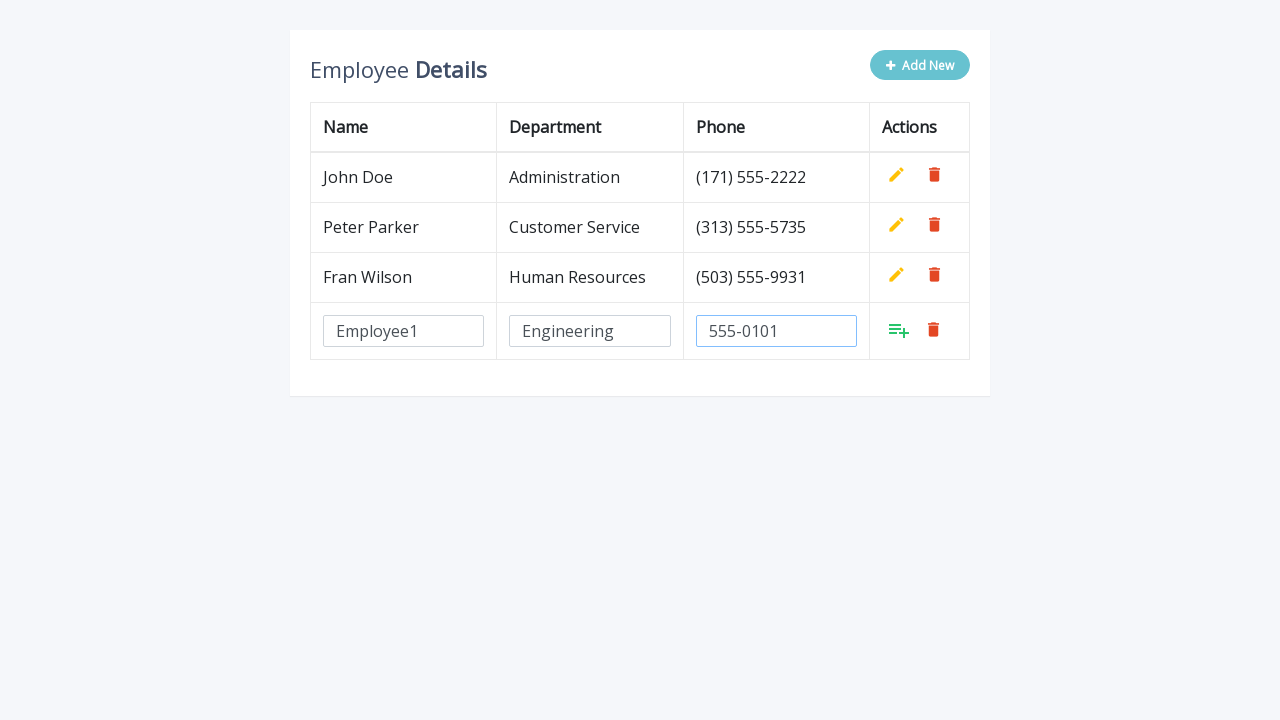

Clicked save button for row 1 at (899, 330) on xpath=//table[@class='table table-bordered']/tbody/tr[last()]/td[last()]/a
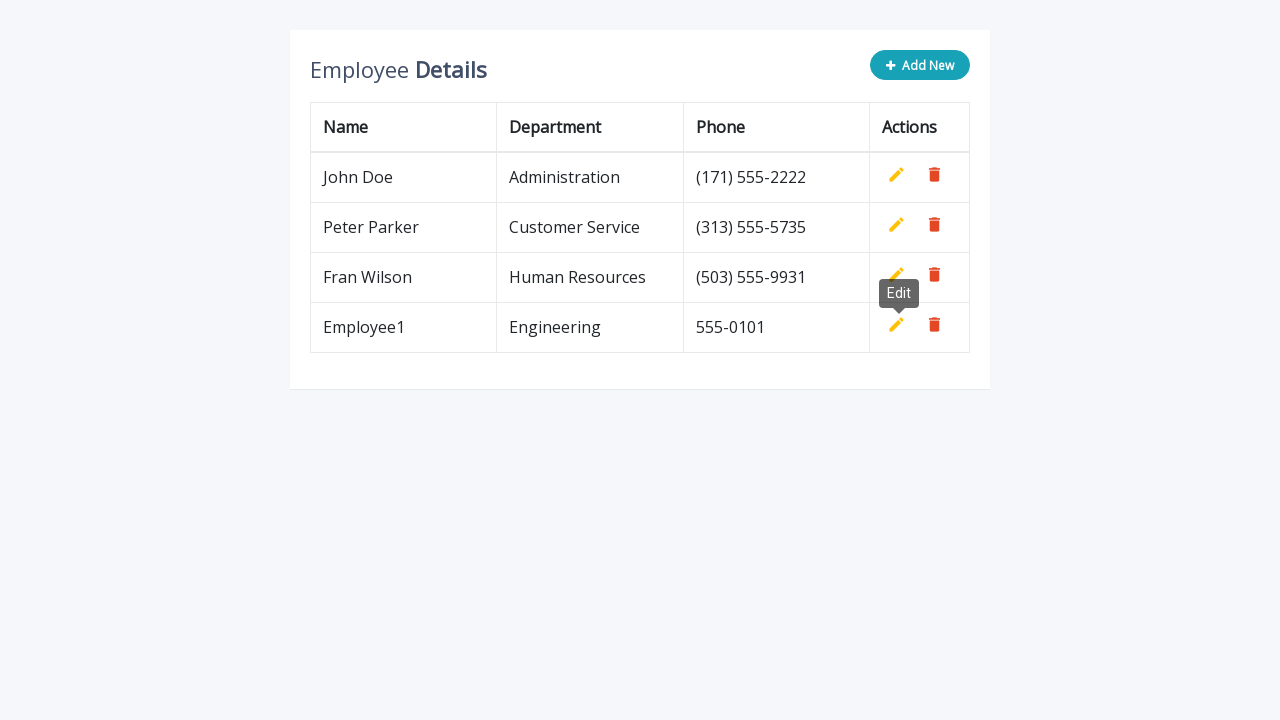

Waited 500ms before next iteration
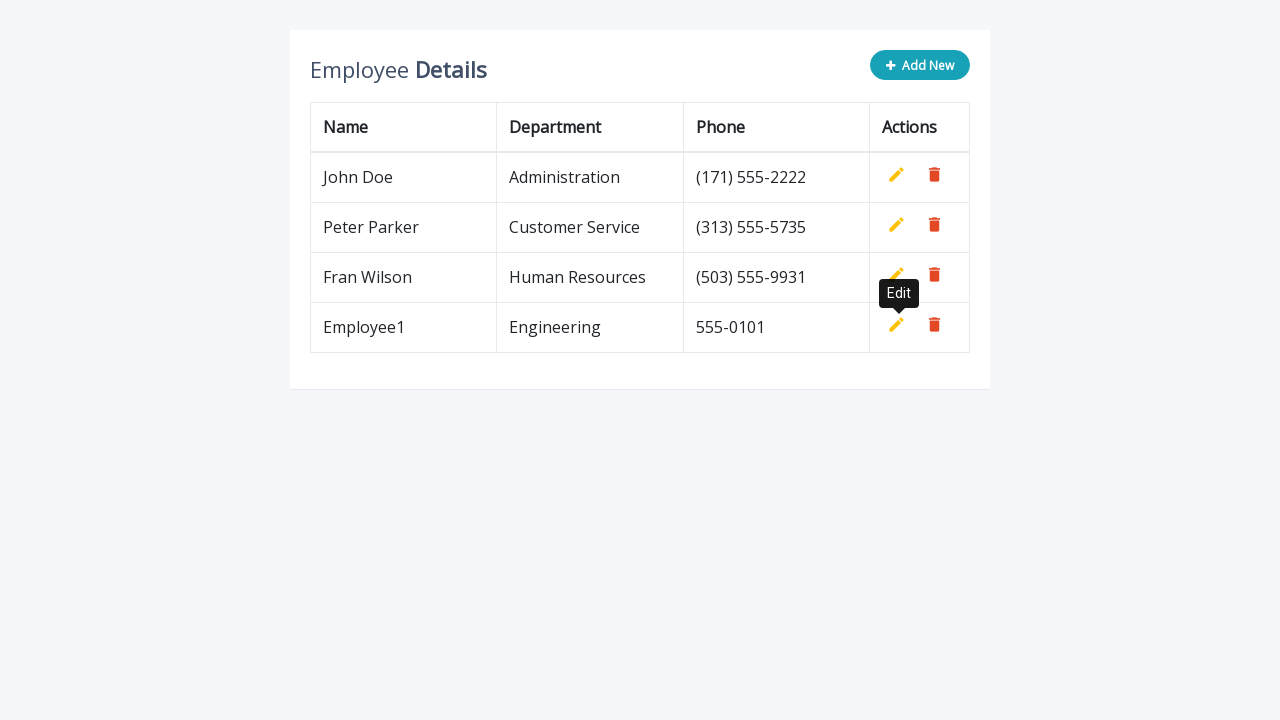

Clicked 'Add New' button for row 2 at (920, 65) on .btn.btn-info.add-new
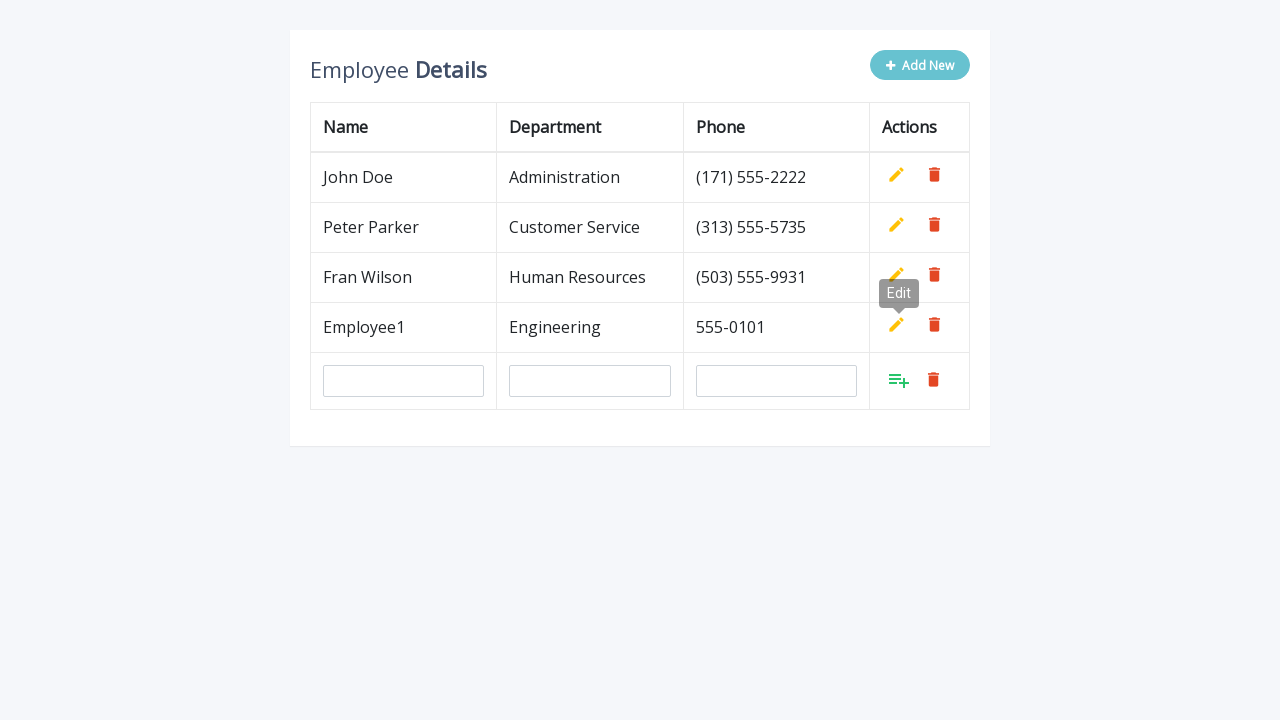

Filled name field with 'Employee2' on input[name='name']
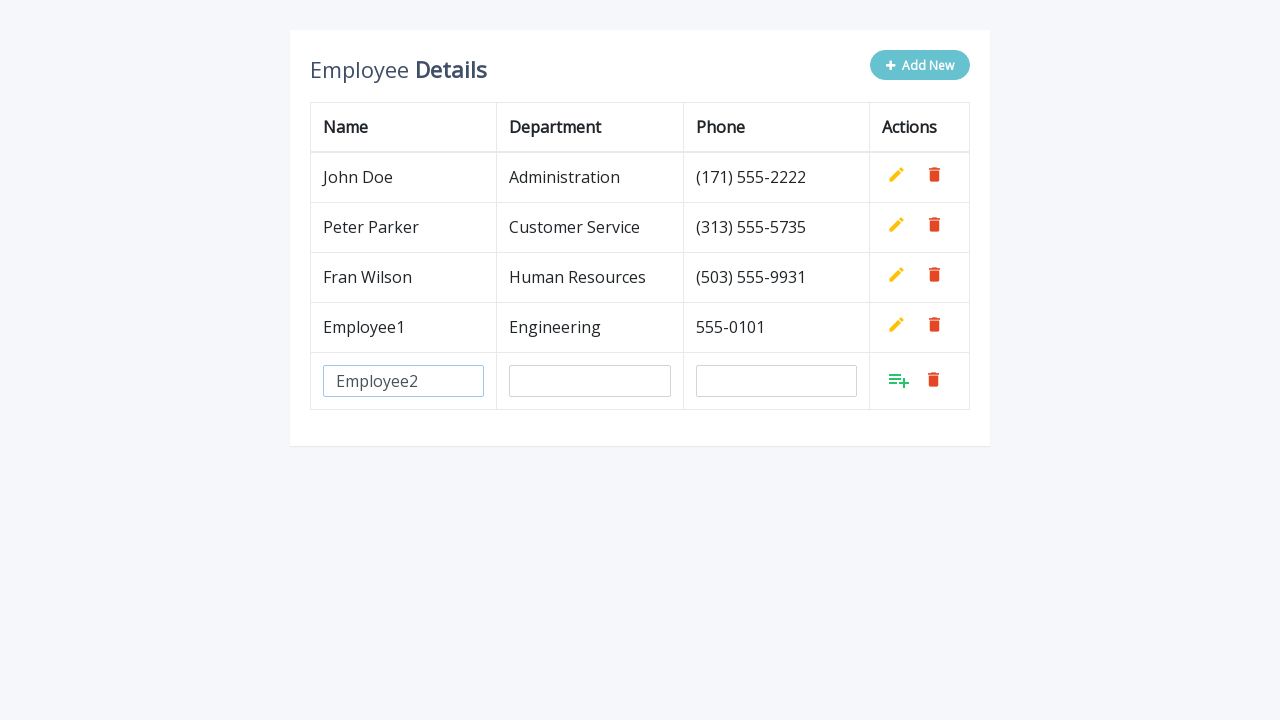

Filled department field with 'Engineering' on input[name='department']
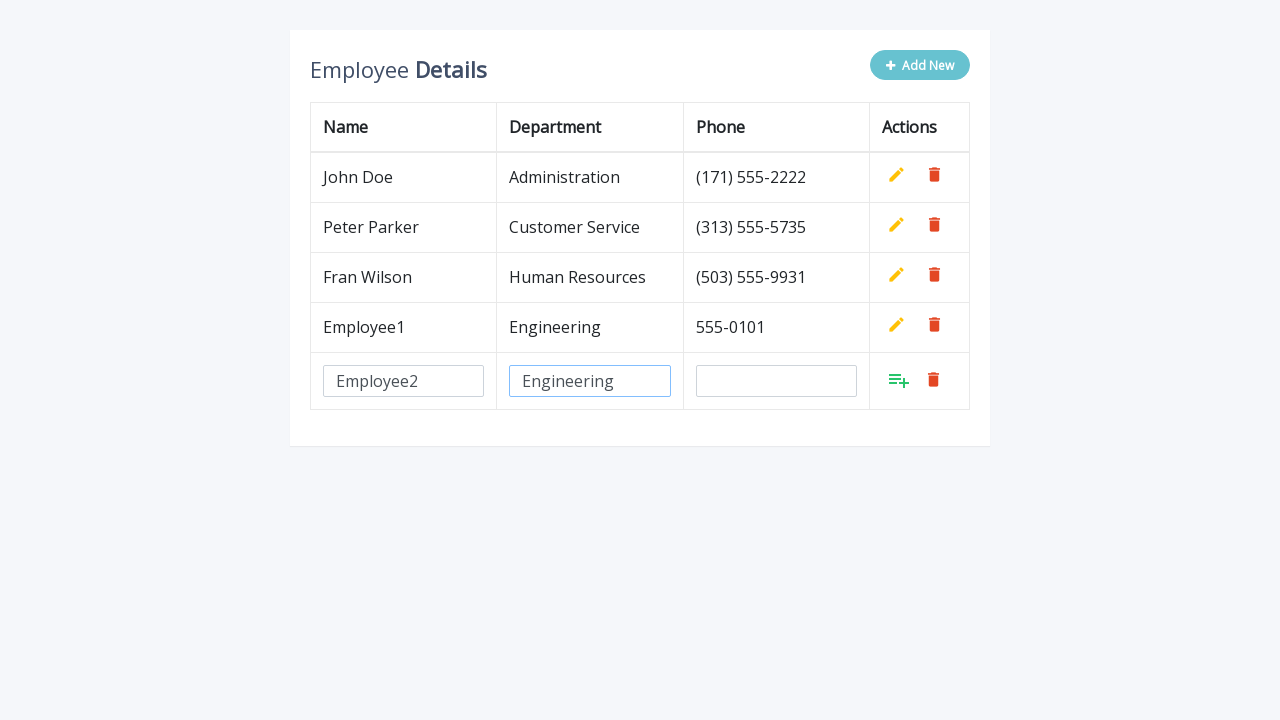

Filled phone field with '555-0102' on input[name='phone']
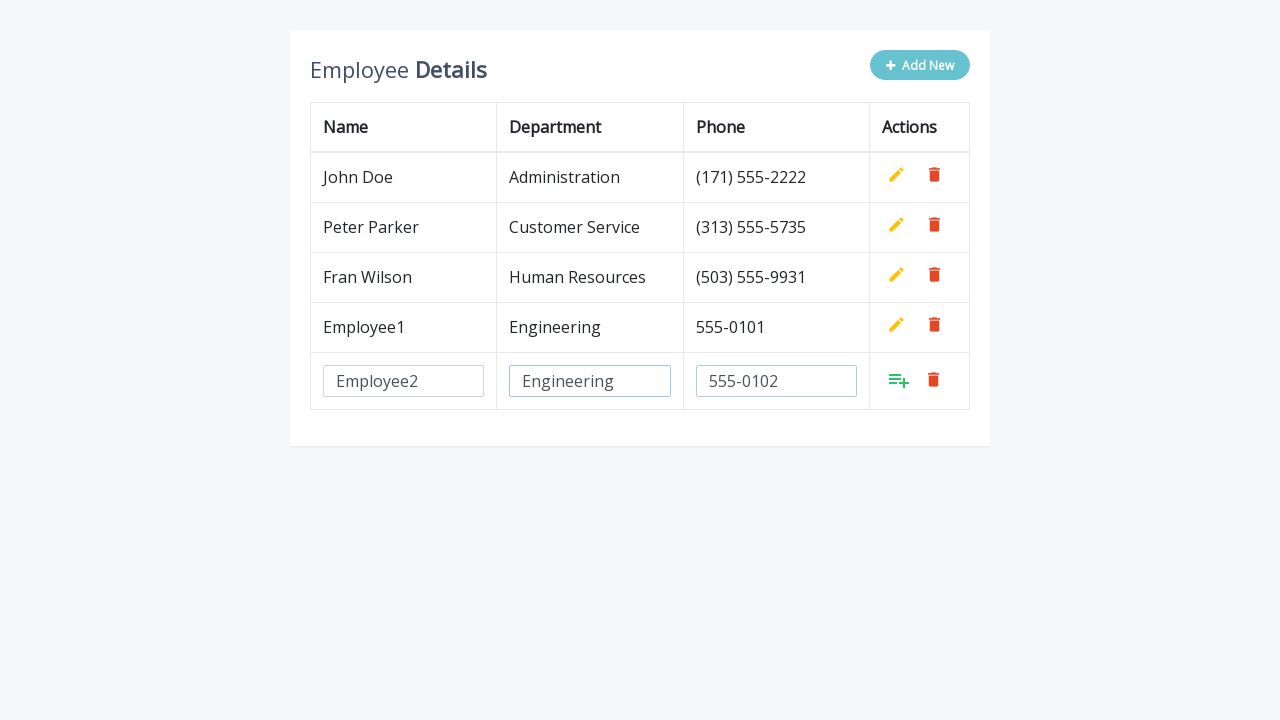

Clicked save button for row 2 at (899, 380) on xpath=//table[@class='table table-bordered']/tbody/tr[last()]/td[last()]/a
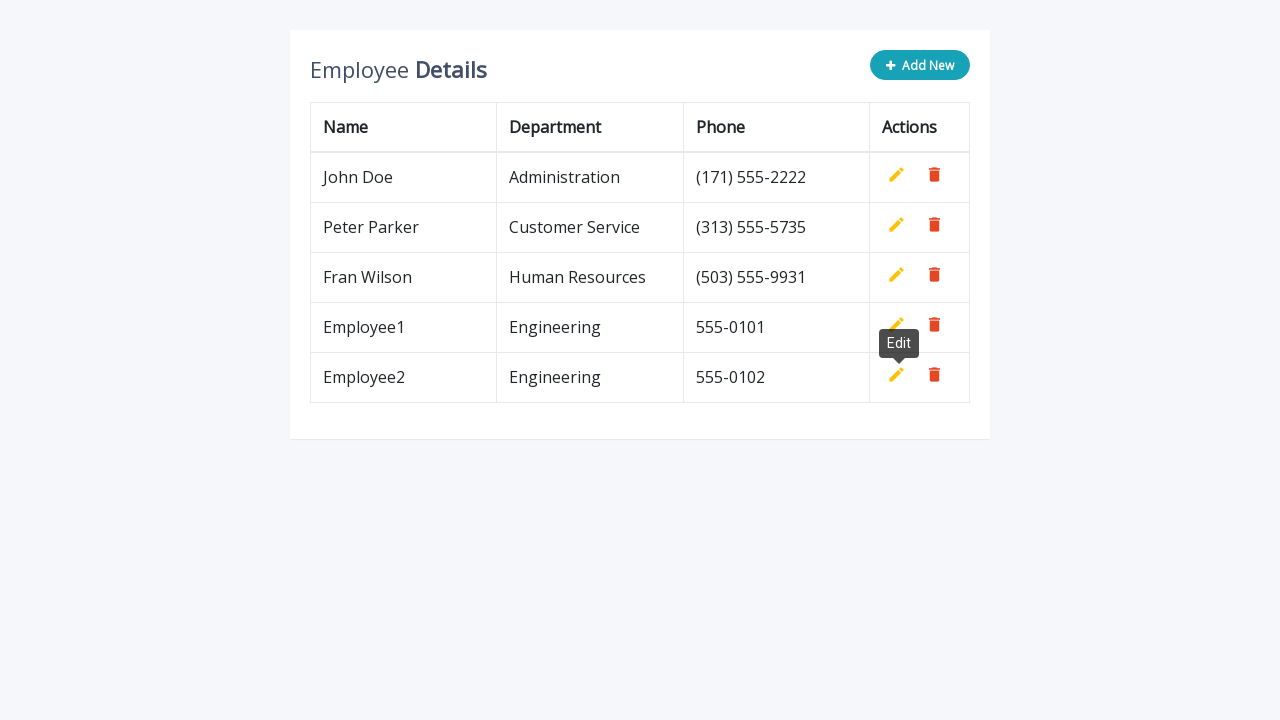

Waited 500ms before next iteration
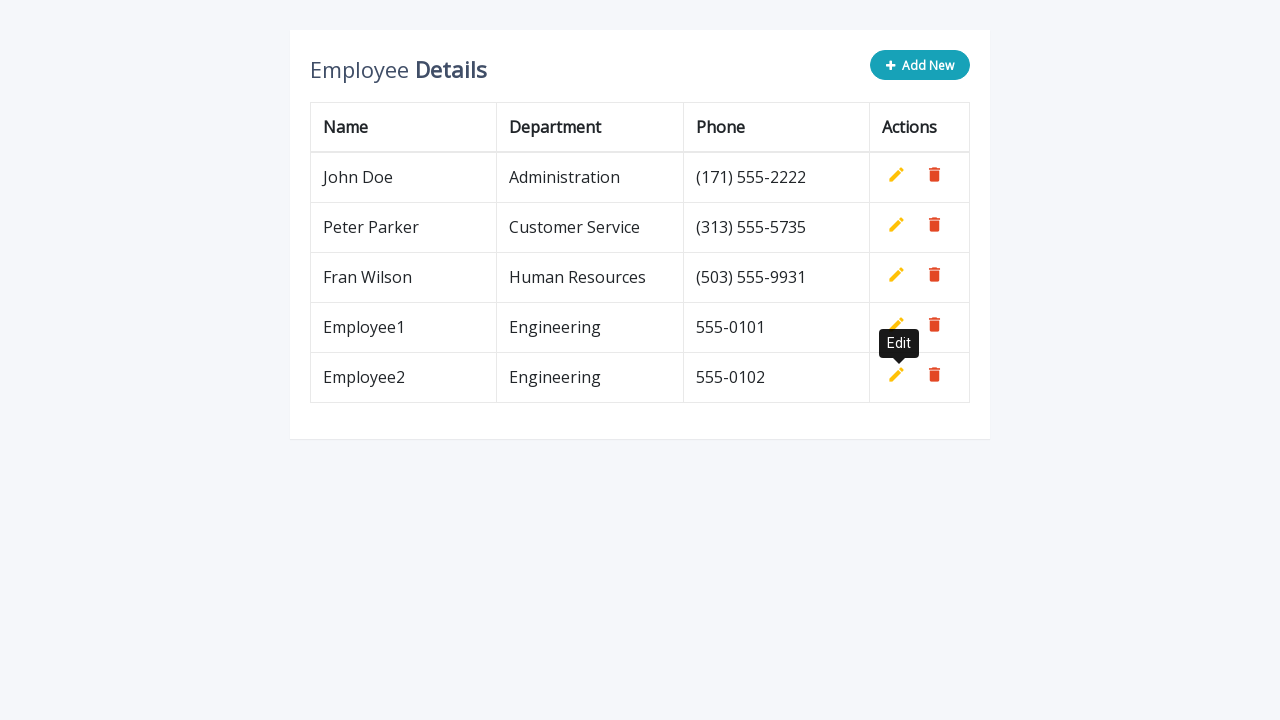

Clicked 'Add New' button for row 3 at (920, 65) on .btn.btn-info.add-new
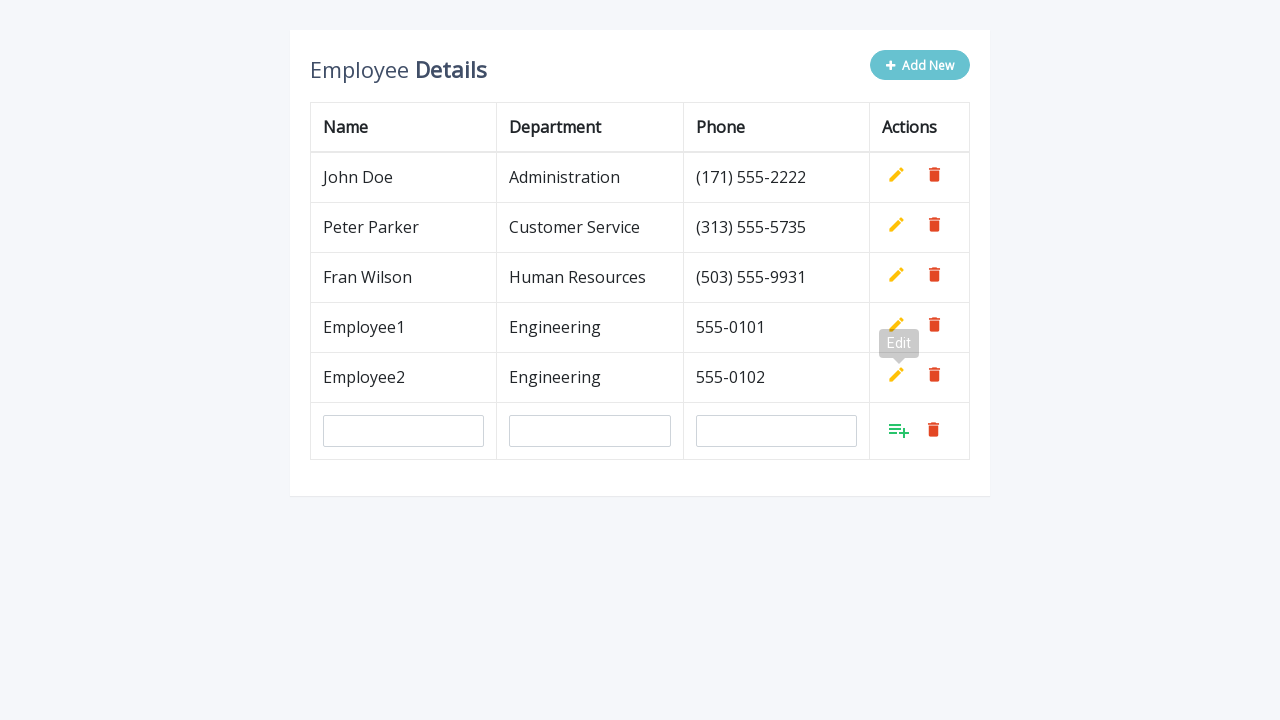

Filled name field with 'Employee3' on input[name='name']
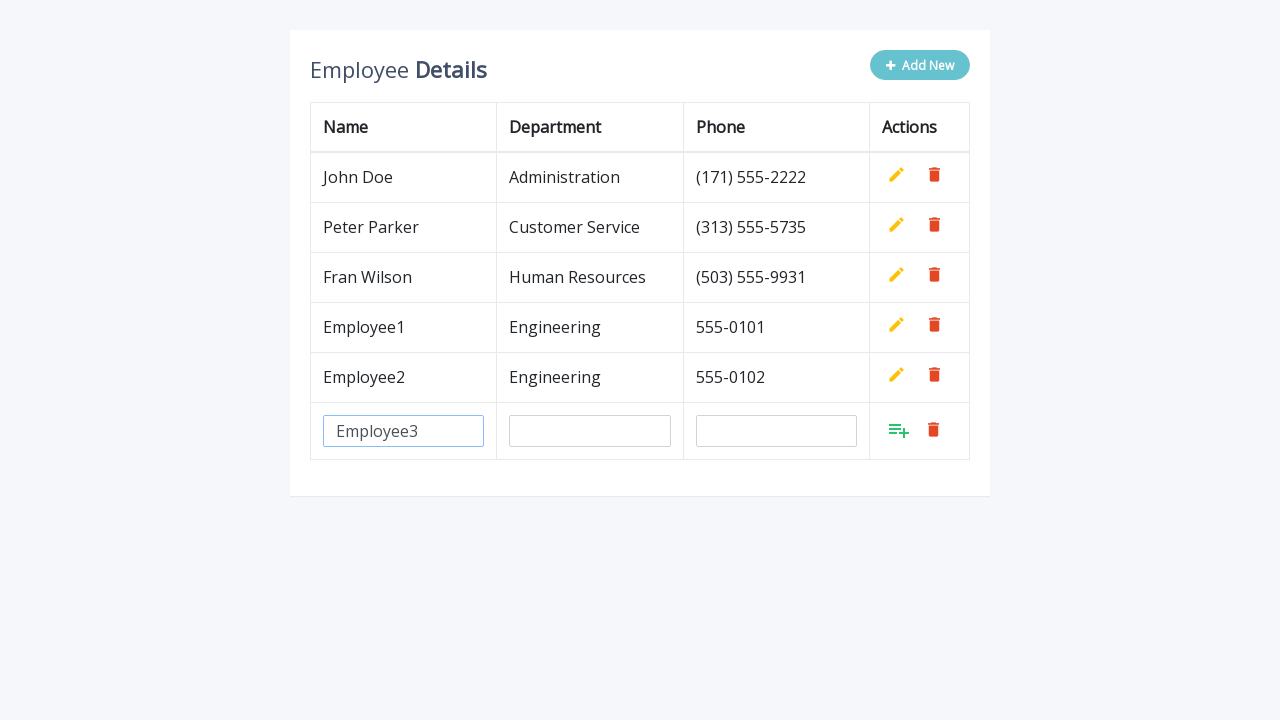

Filled department field with 'Engineering' on input[name='department']
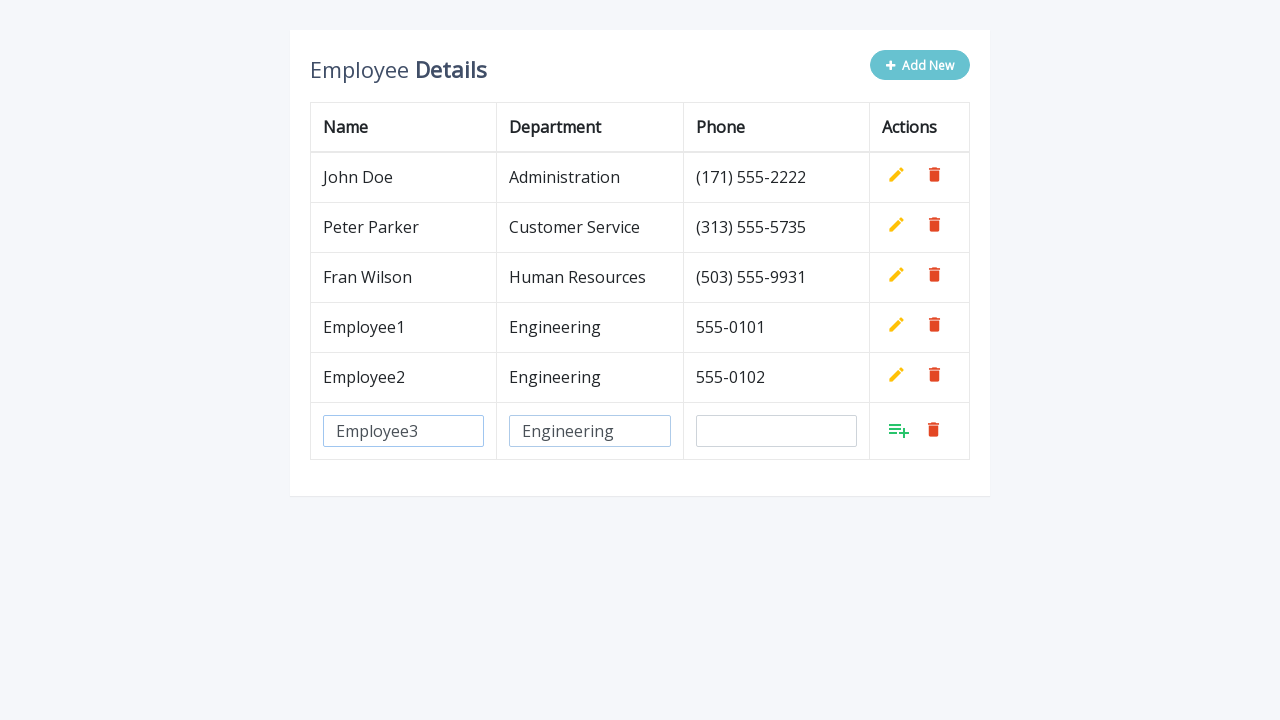

Filled phone field with '555-0103' on input[name='phone']
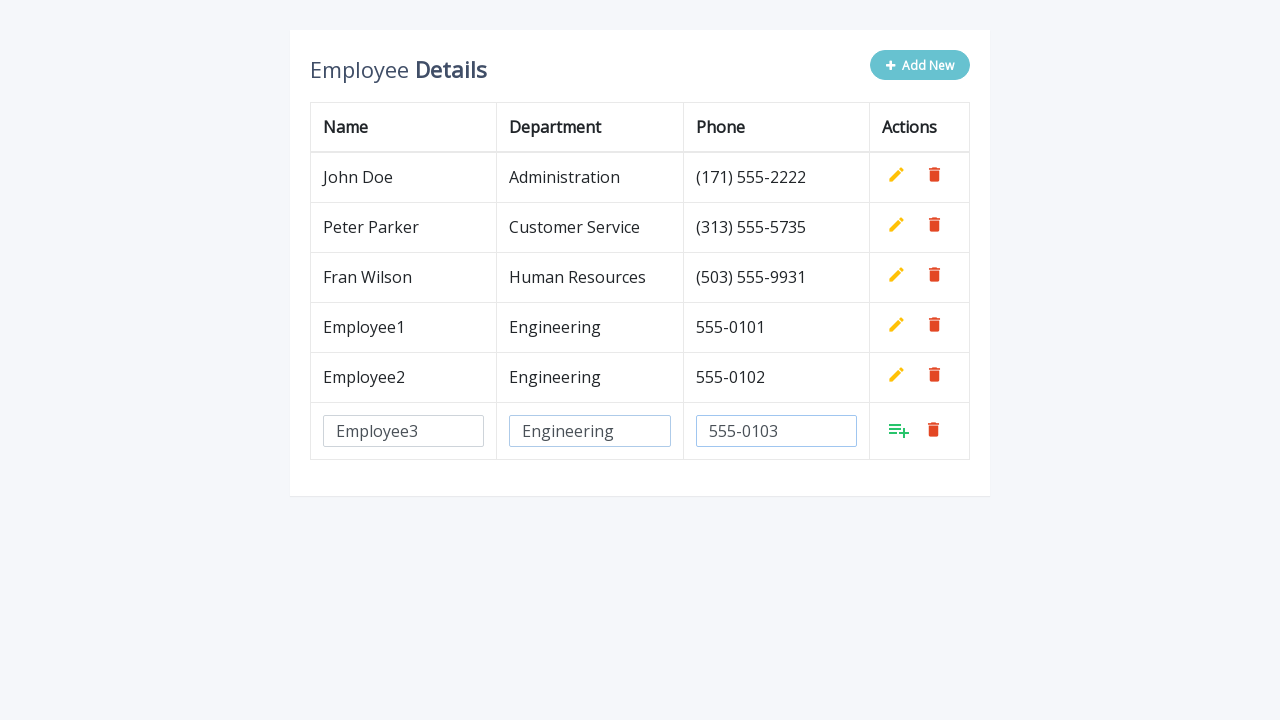

Clicked save button for row 3 at (899, 430) on xpath=//table[@class='table table-bordered']/tbody/tr[last()]/td[last()]/a
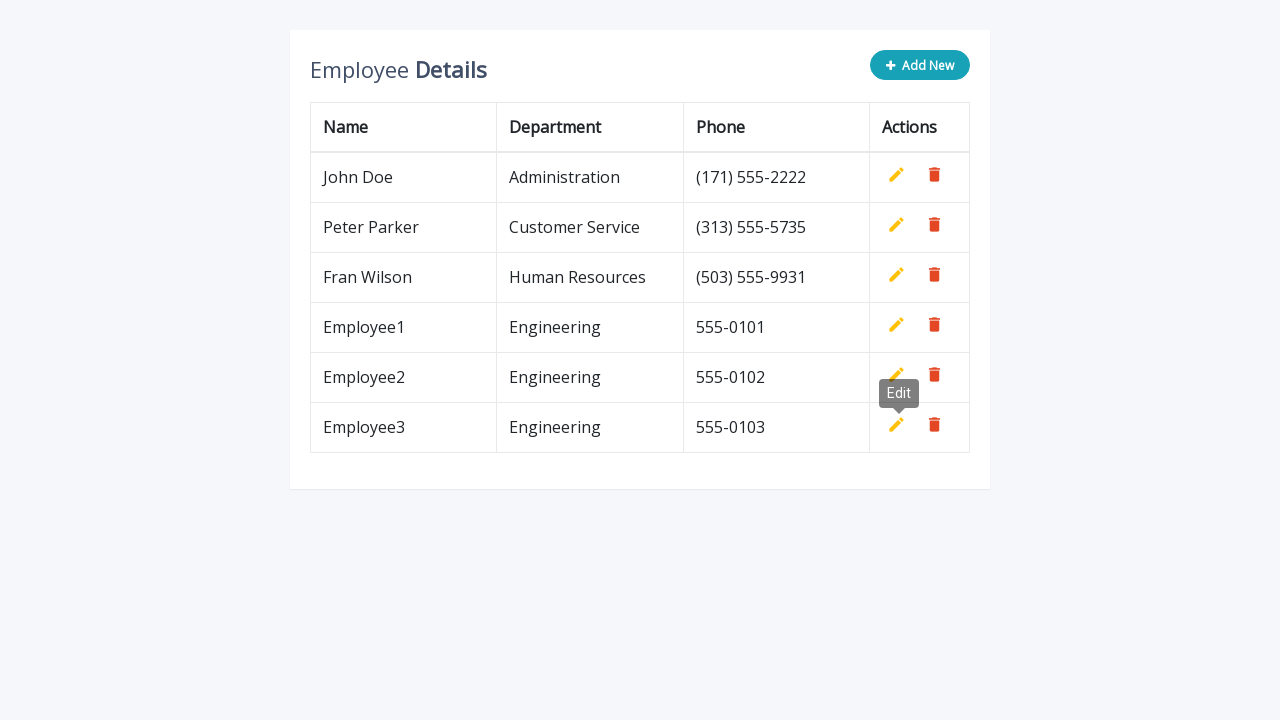

Waited 500ms before next iteration
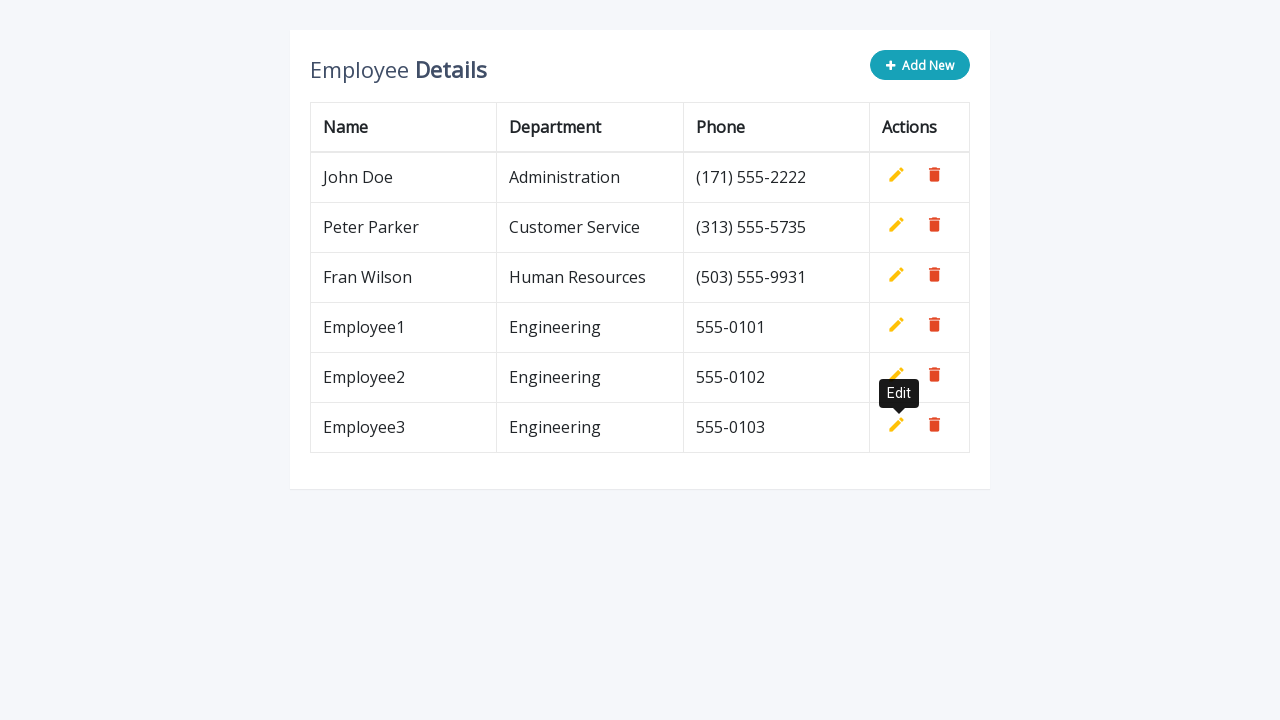

Clicked 'Add New' button for row 4 at (920, 65) on .btn.btn-info.add-new
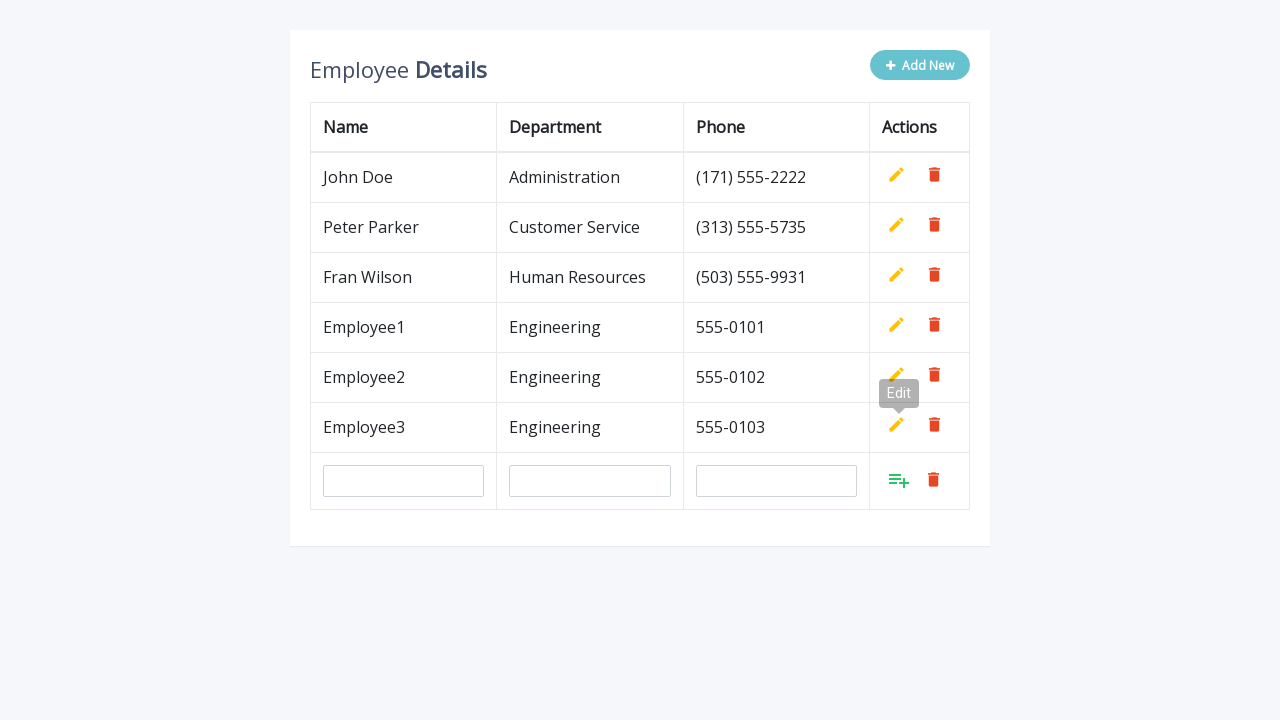

Filled name field with 'Employee4' on input[name='name']
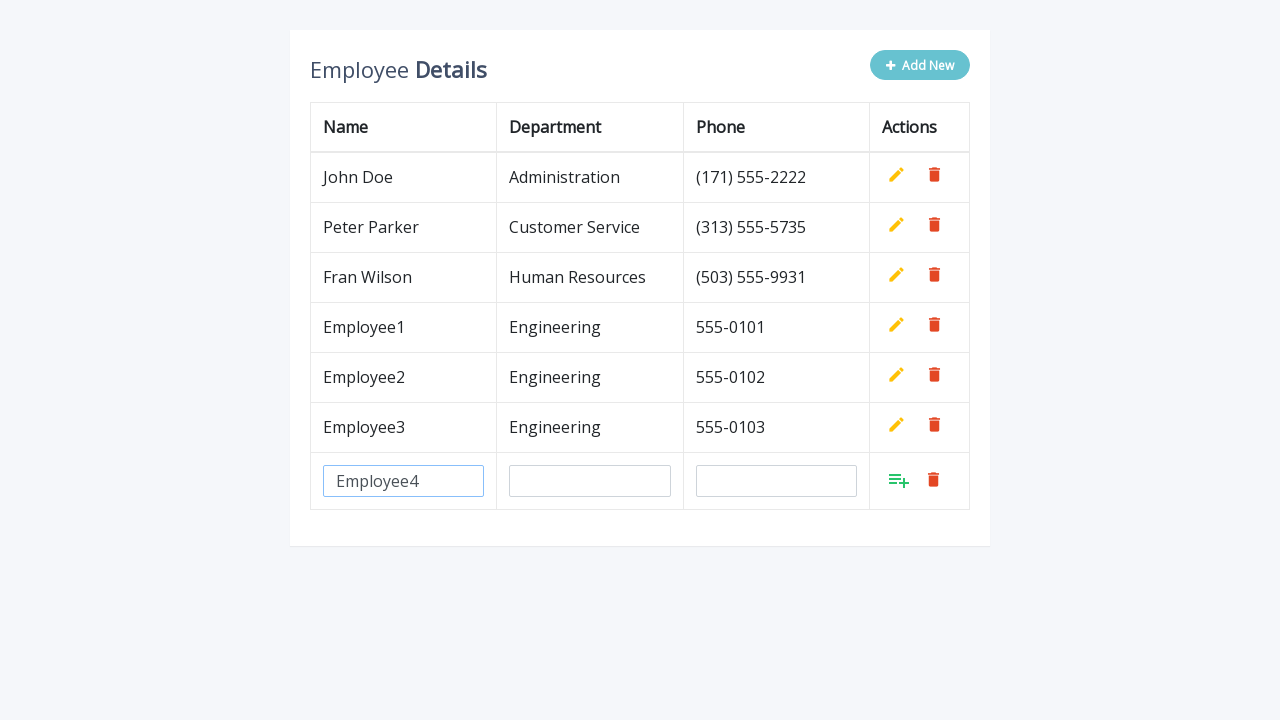

Filled department field with 'Engineering' on input[name='department']
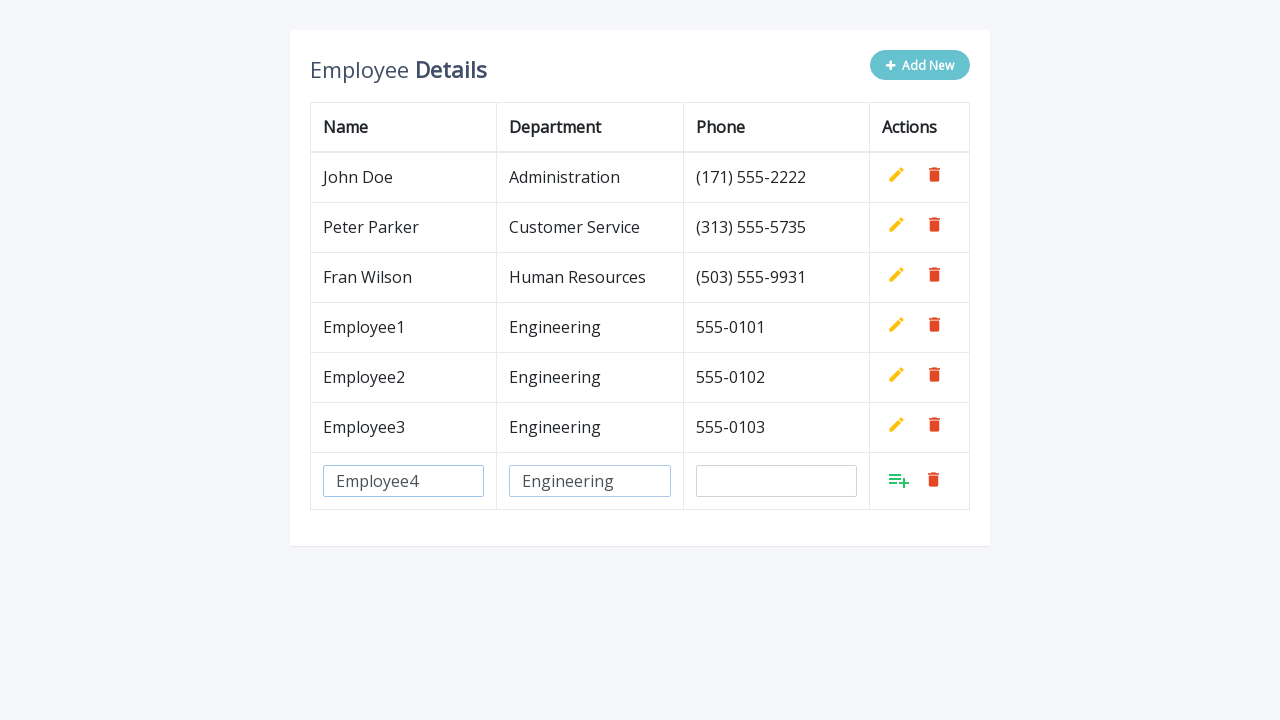

Filled phone field with '555-0104' on input[name='phone']
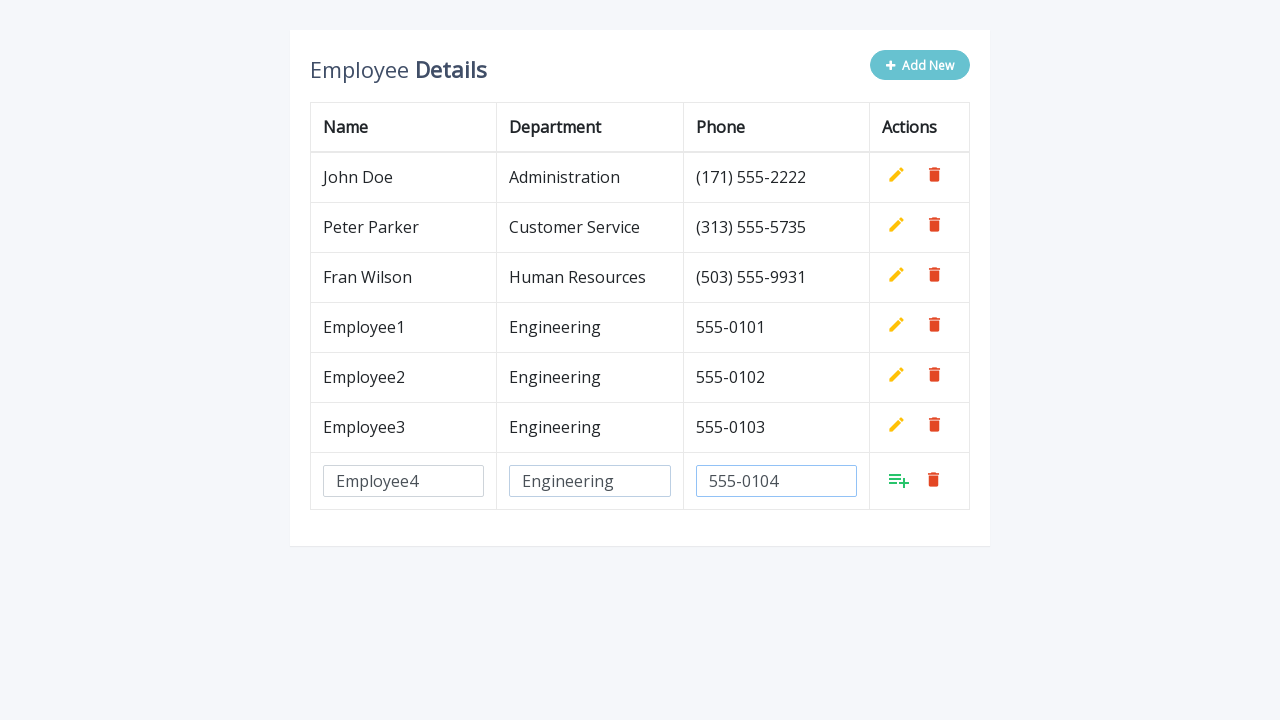

Clicked save button for row 4 at (899, 480) on xpath=//table[@class='table table-bordered']/tbody/tr[last()]/td[last()]/a
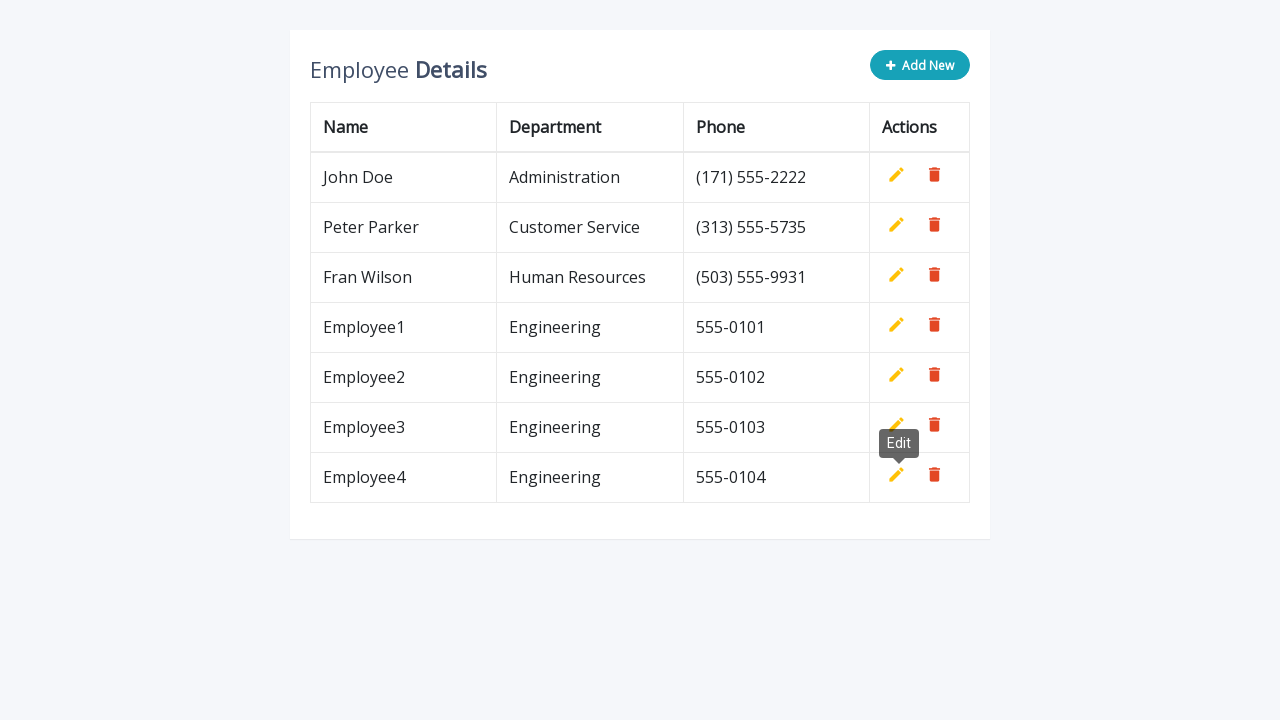

Waited 500ms before next iteration
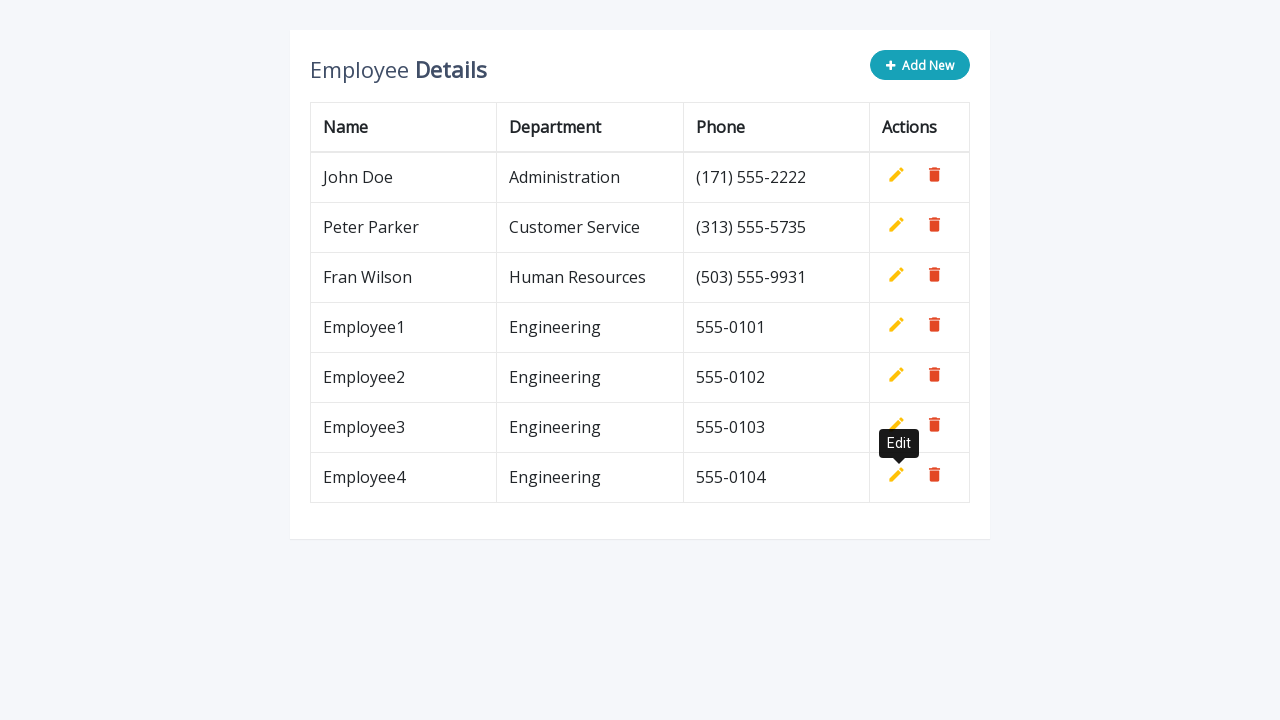

Clicked 'Add New' button for row 5 at (920, 65) on .btn.btn-info.add-new
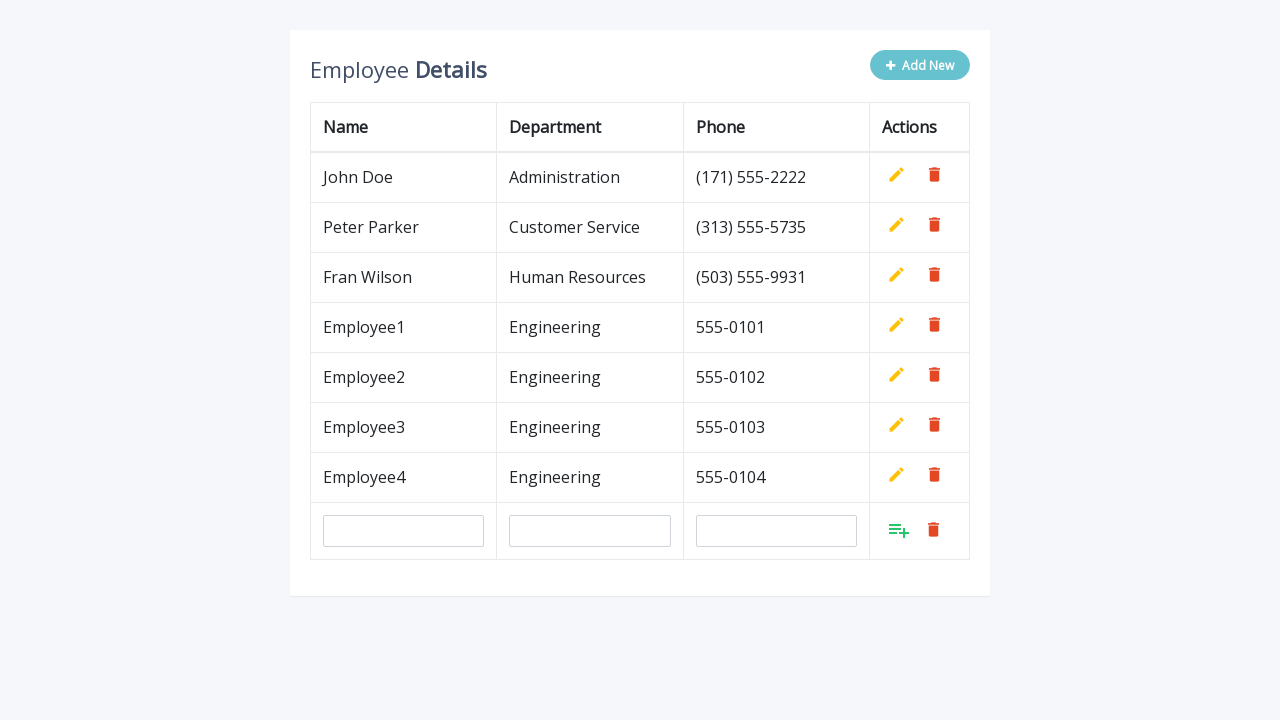

Filled name field with 'Employee5' on input[name='name']
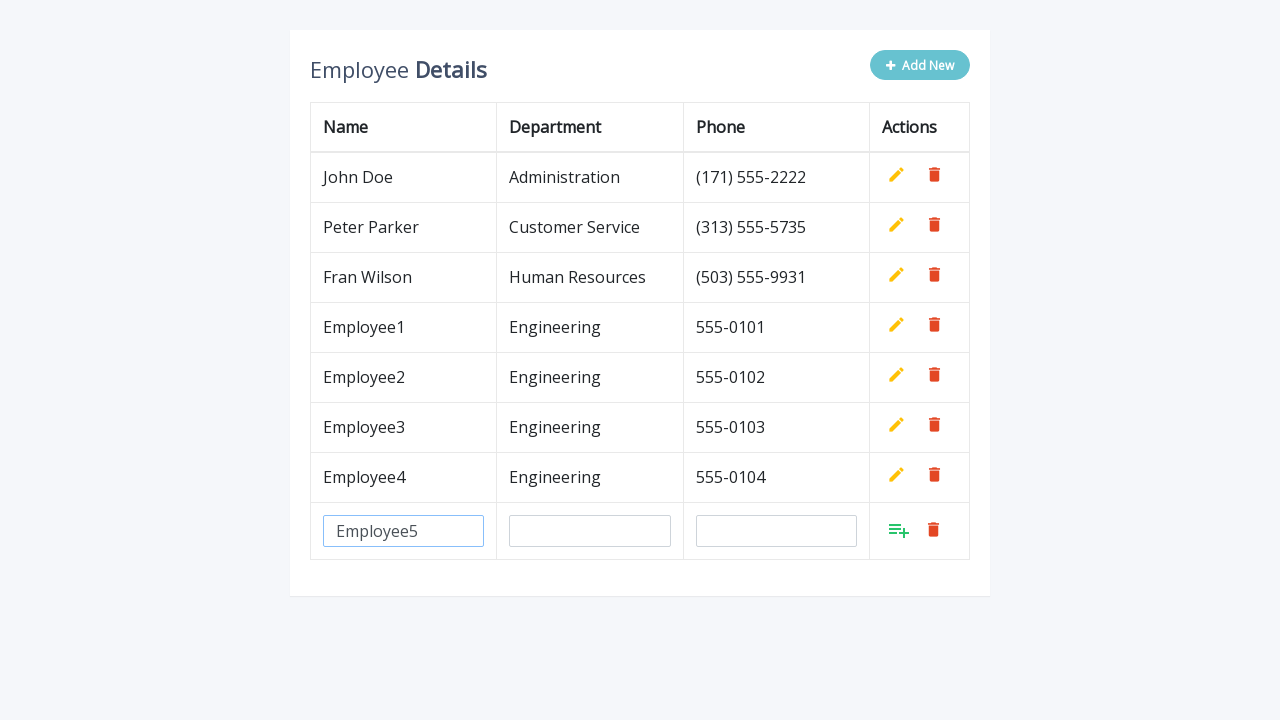

Filled department field with 'Engineering' on input[name='department']
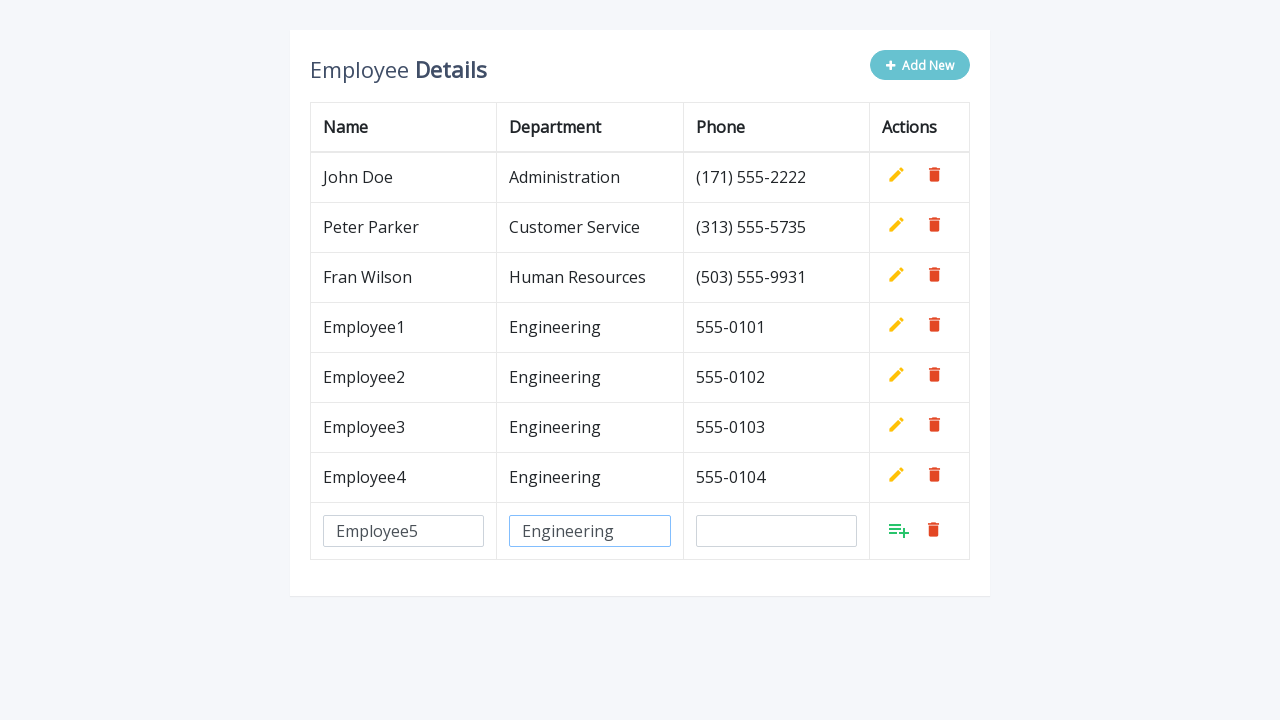

Filled phone field with '555-0105' on input[name='phone']
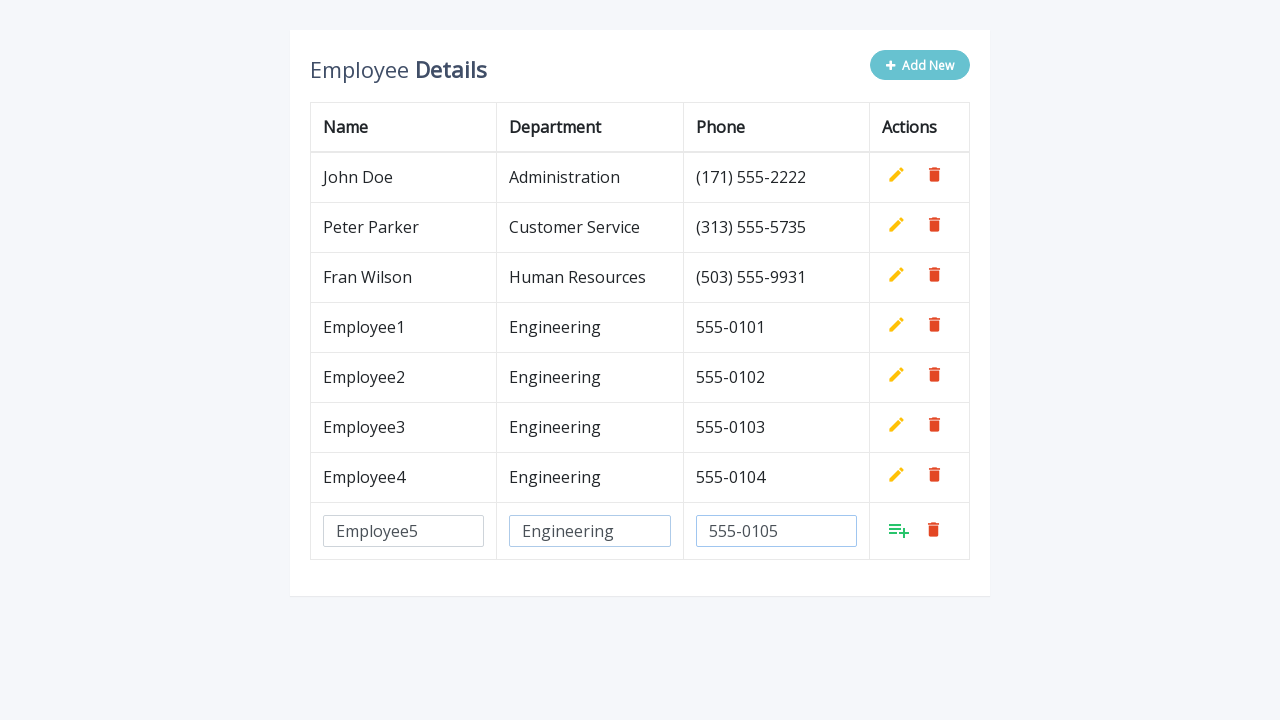

Clicked save button for row 5 at (899, 530) on xpath=//table[@class='table table-bordered']/tbody/tr[last()]/td[last()]/a
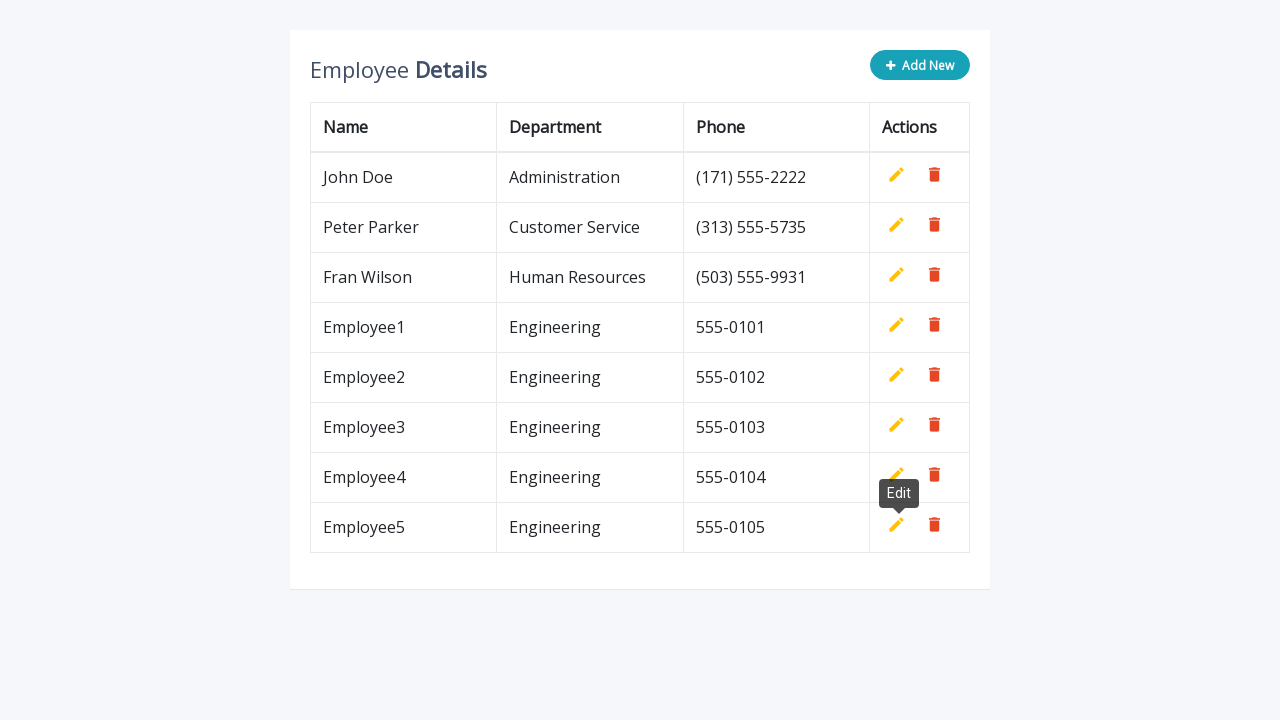

Waited 500ms before next iteration
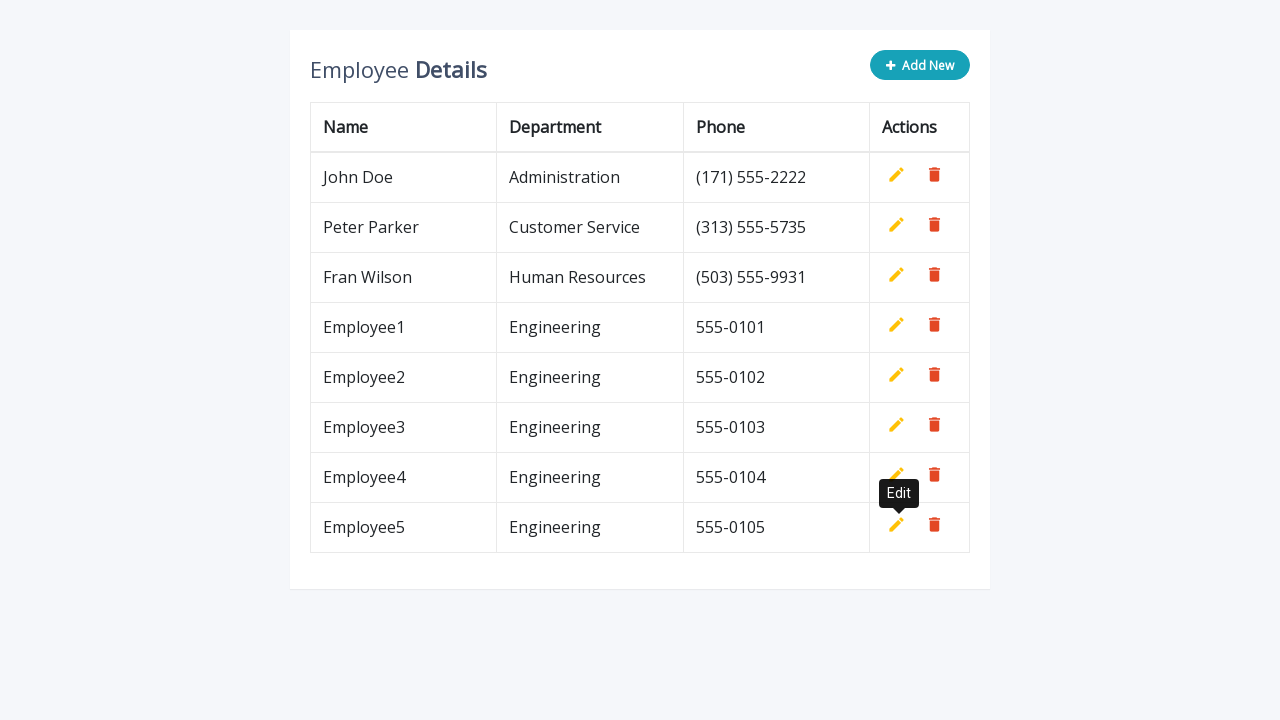

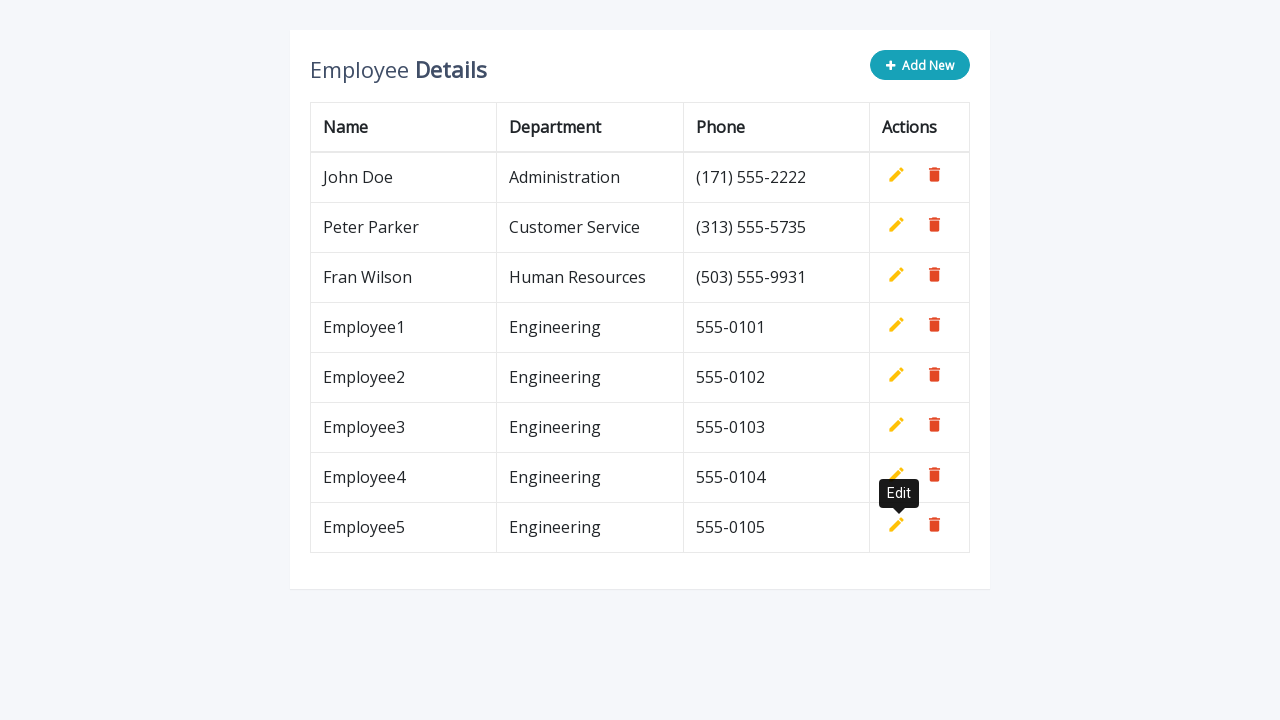